Tests dynamic element state change by waiting for a button to become enabled after page load

Starting URL: https://demoqa.com/dynamic-properties

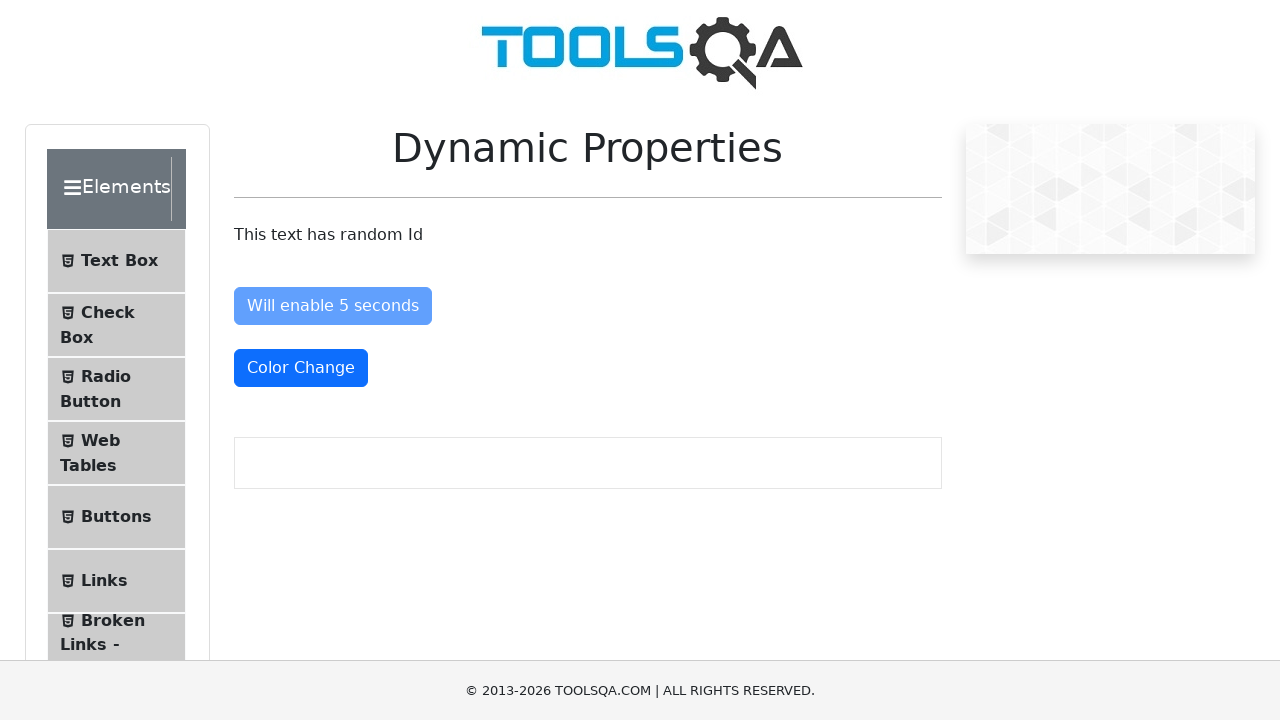

Navigated to DemoQA dynamic properties page
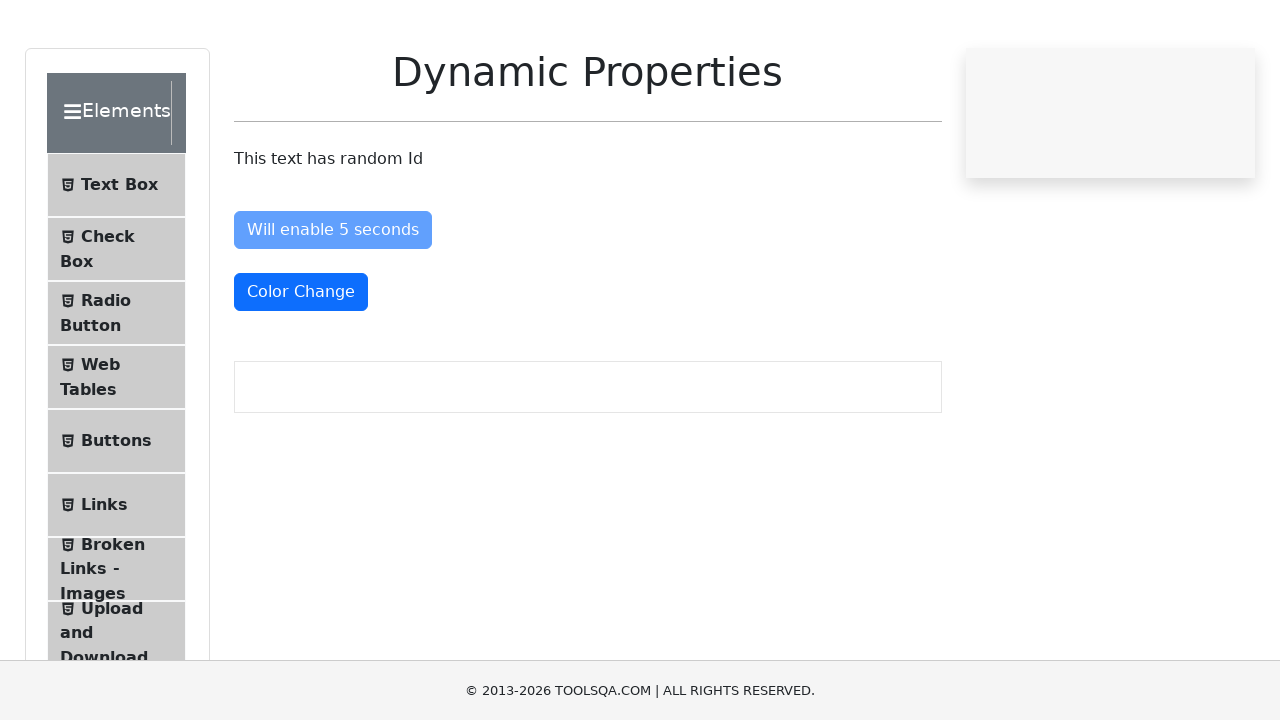

Waited for enable button to become enabled after 5 seconds
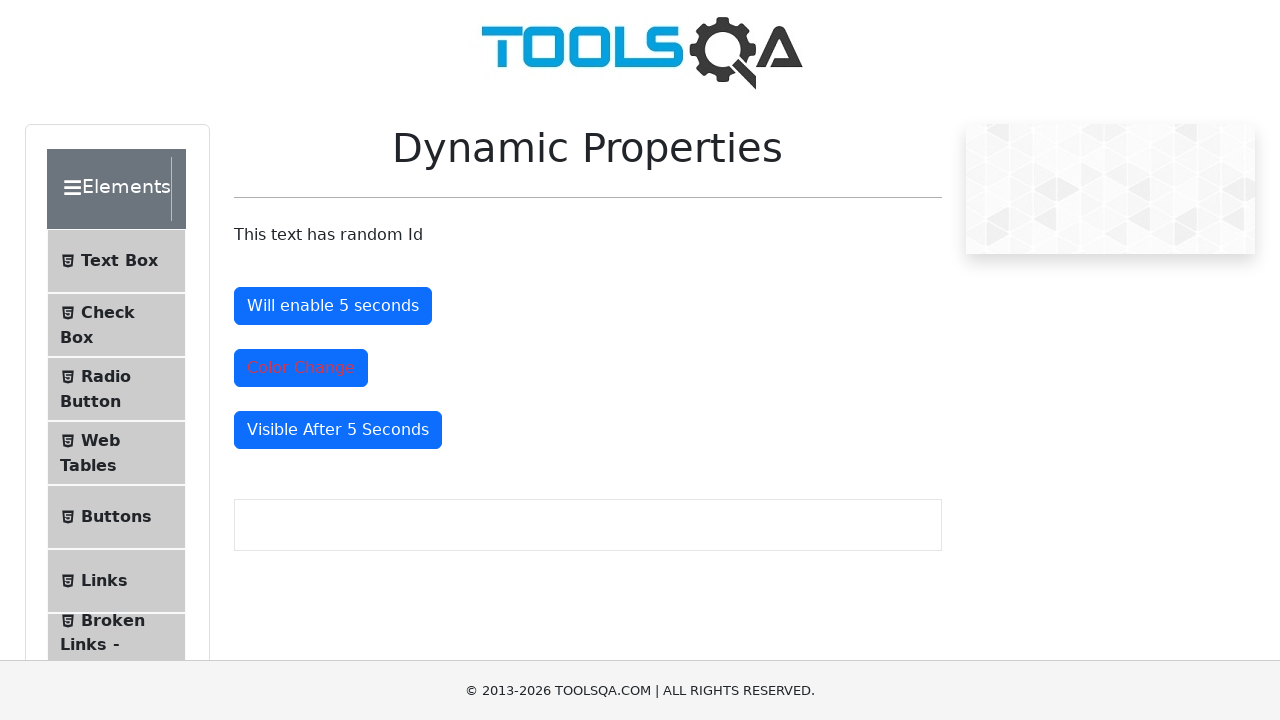

Located the enable button element
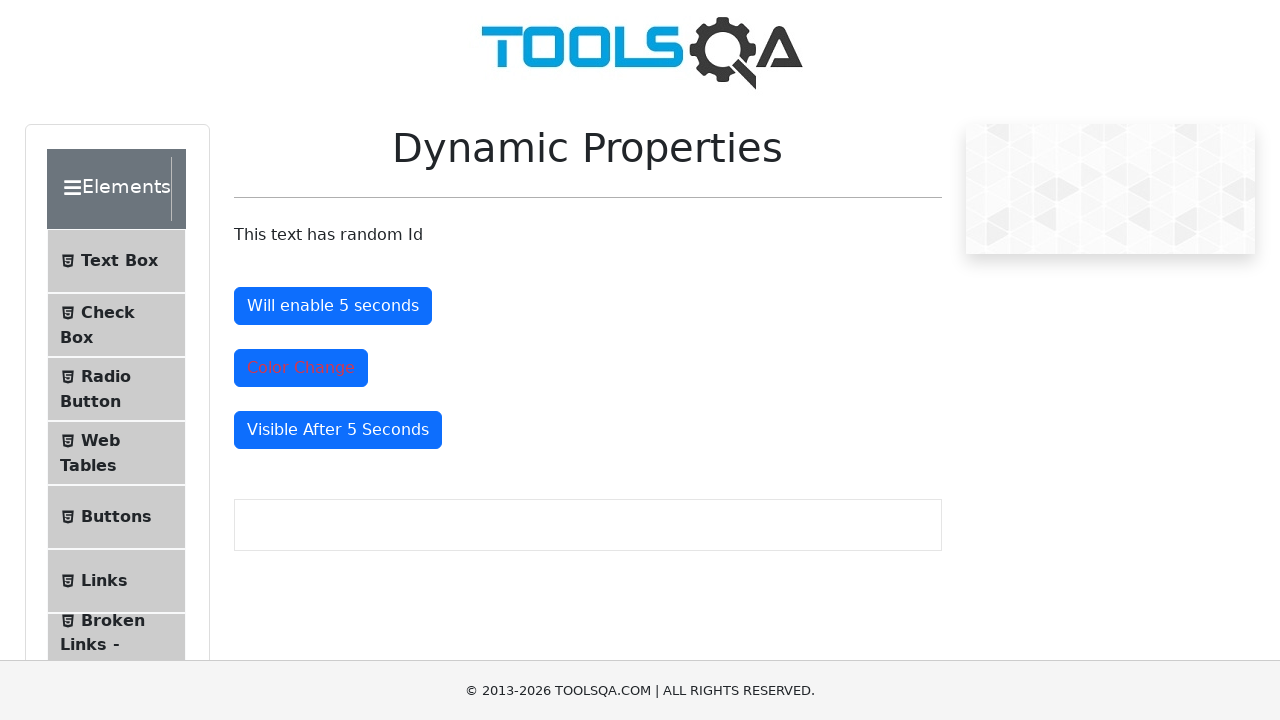

Verified that the enable button is now enabled
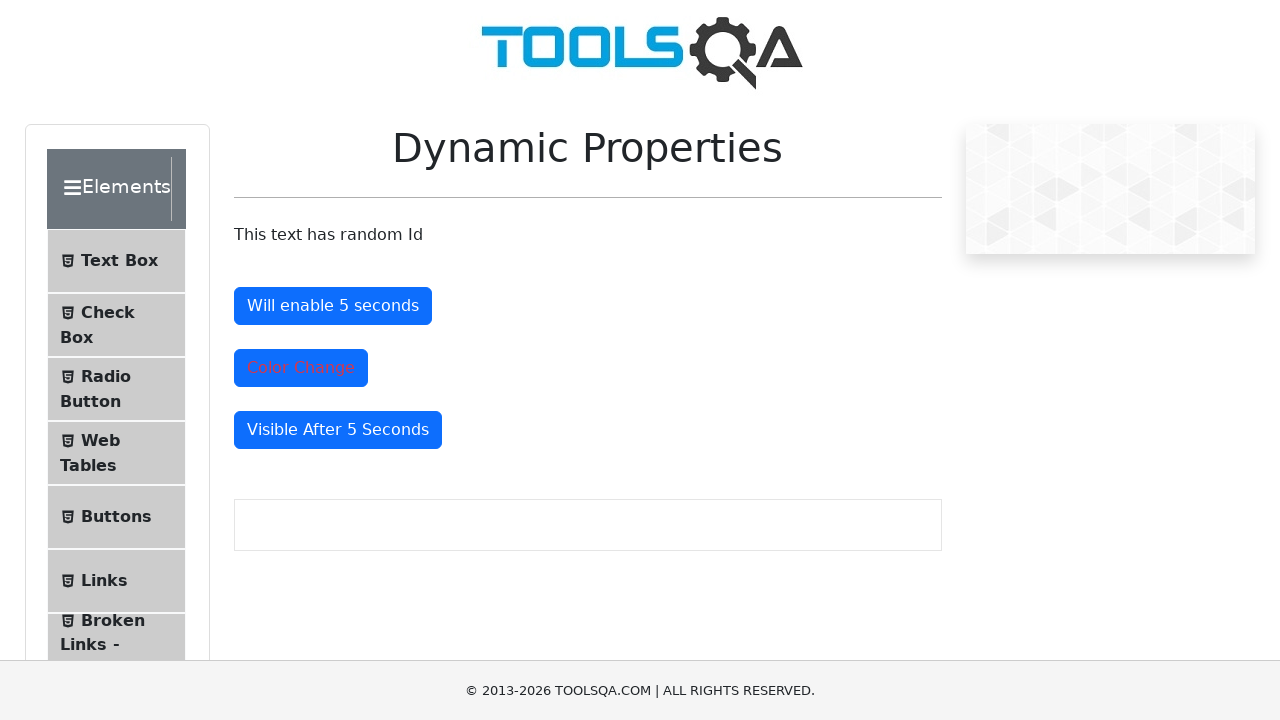

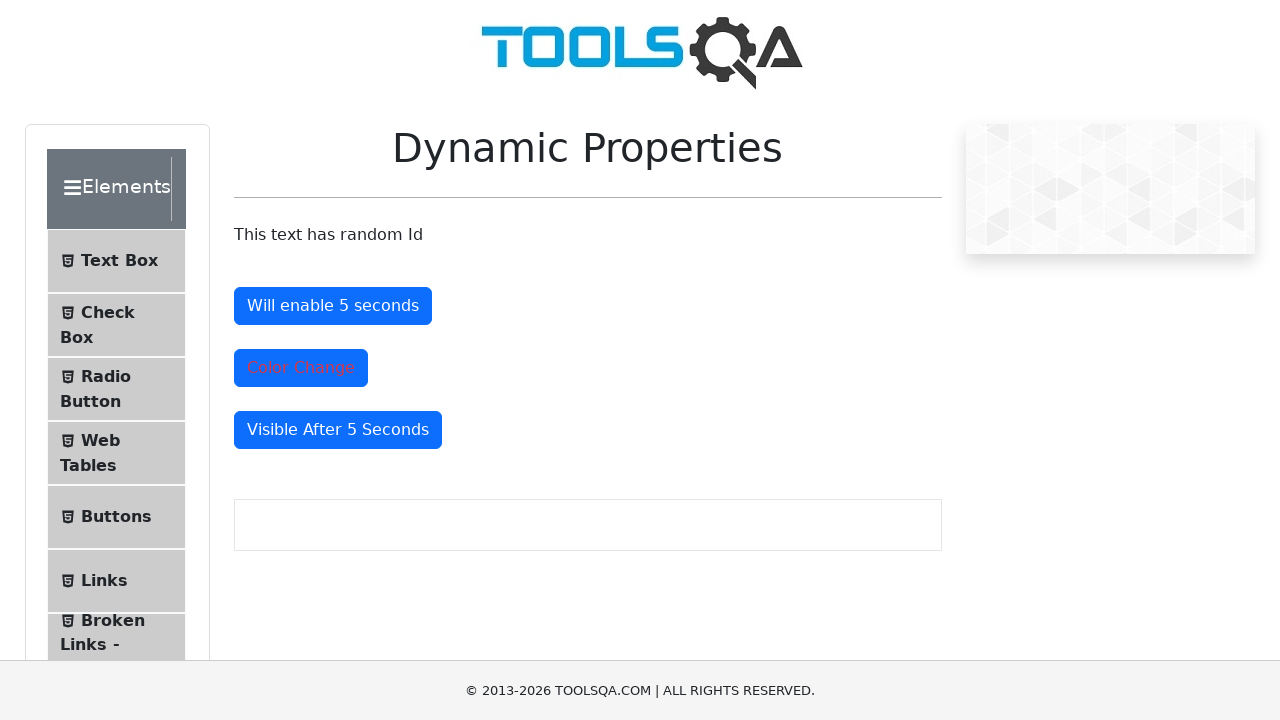